Tests navigation to a news detail page by clicking the first news link on the Gündem page

Starting URL: https://egundem.com/gundem

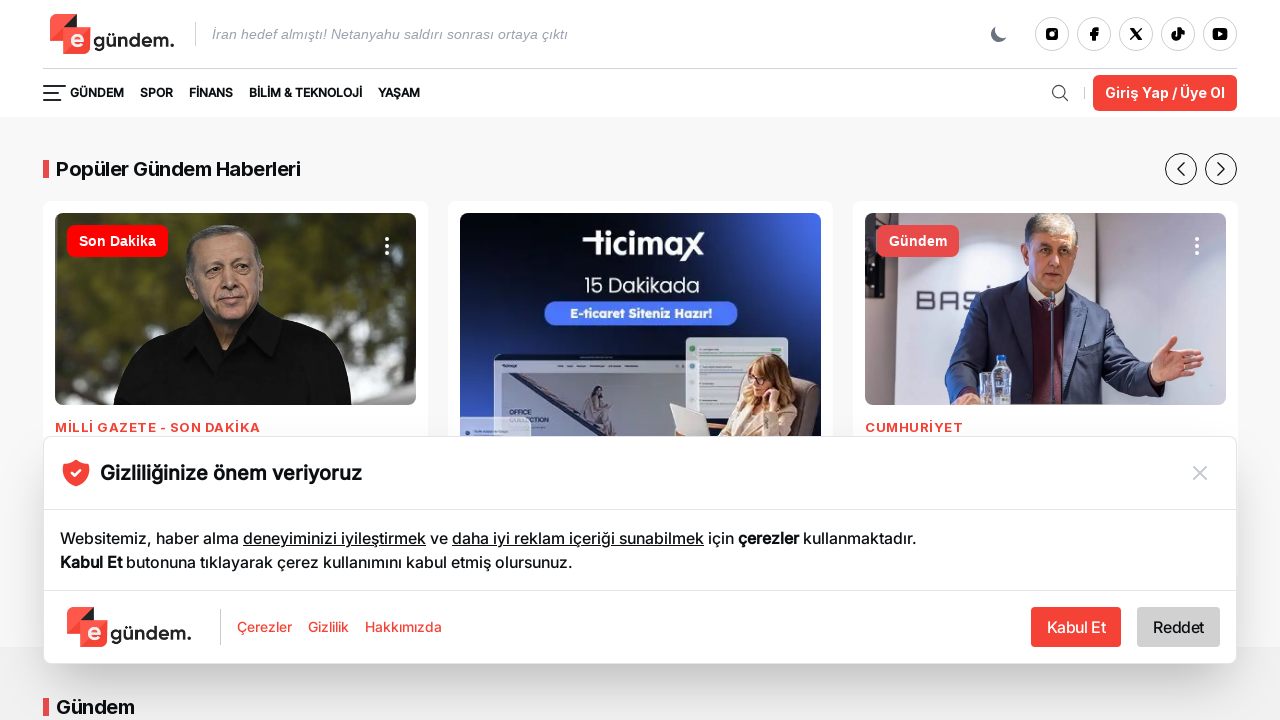

Waited for news links to load on Gündem page
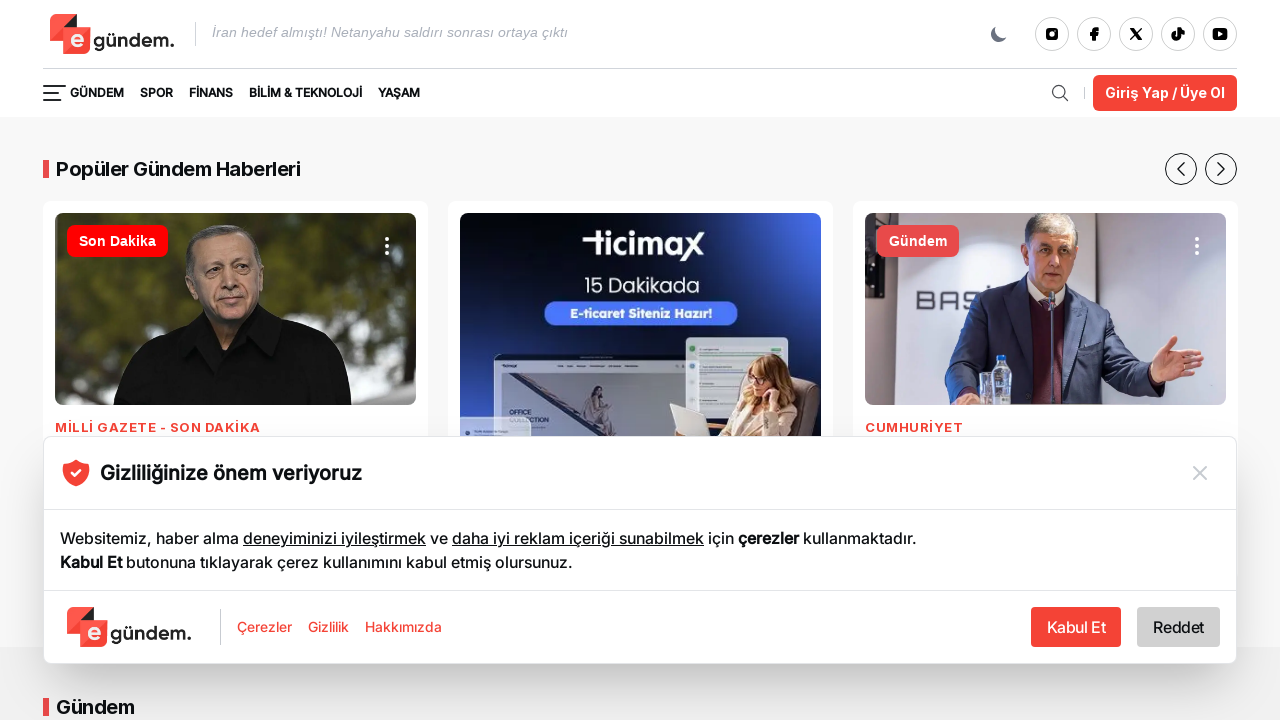

Located the first news link
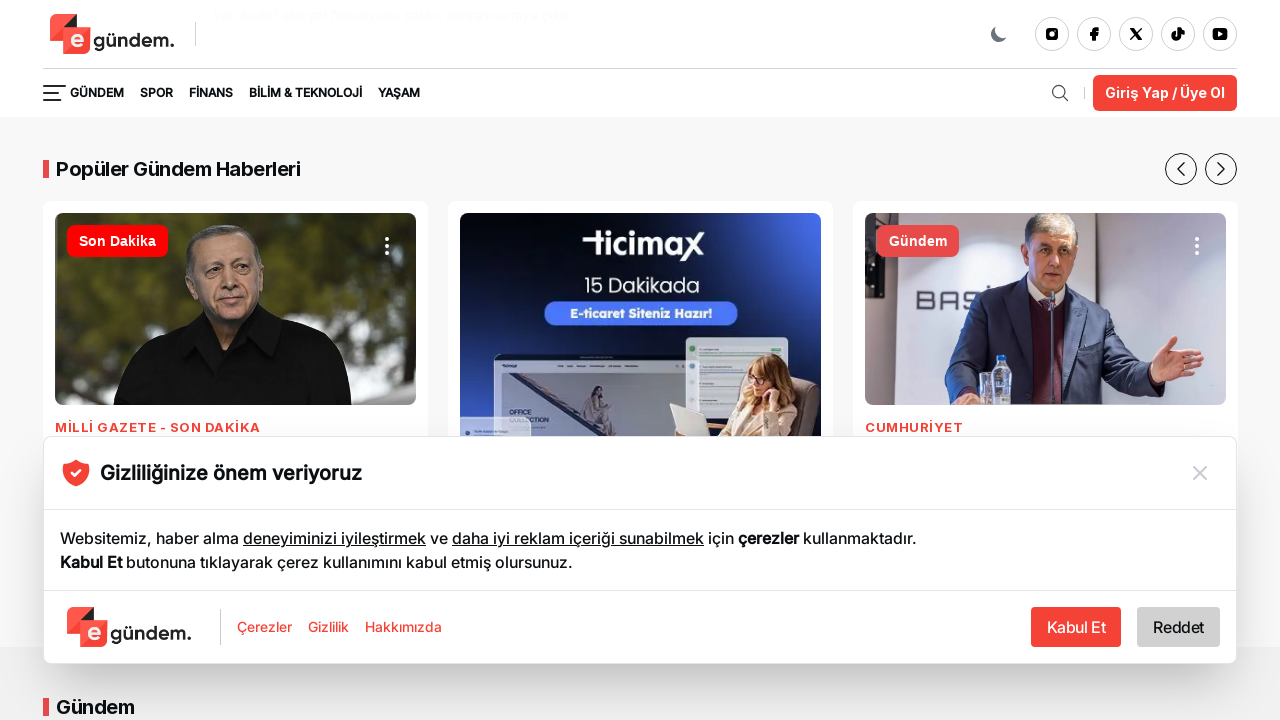

Clicked the first news link to navigate to detail page at (346, 34) on a[href*='/gundem/'] >> nth=0
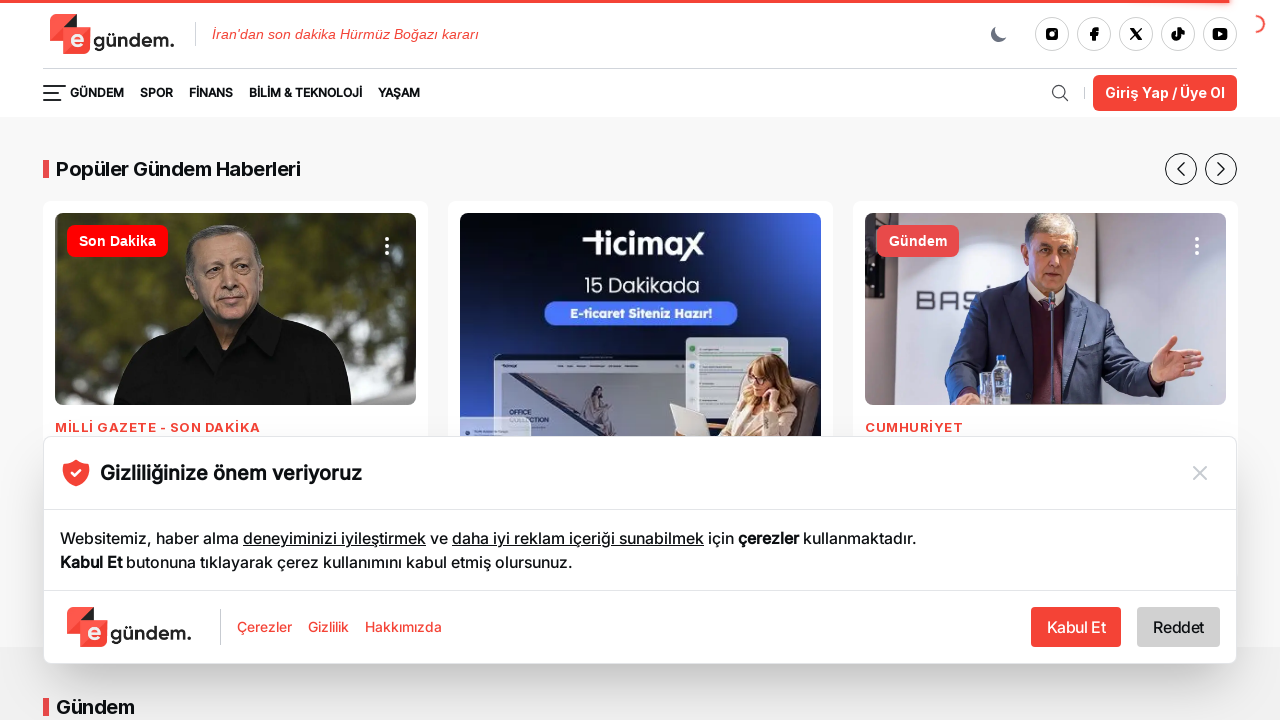

Navigated to news detail page (URL verified)
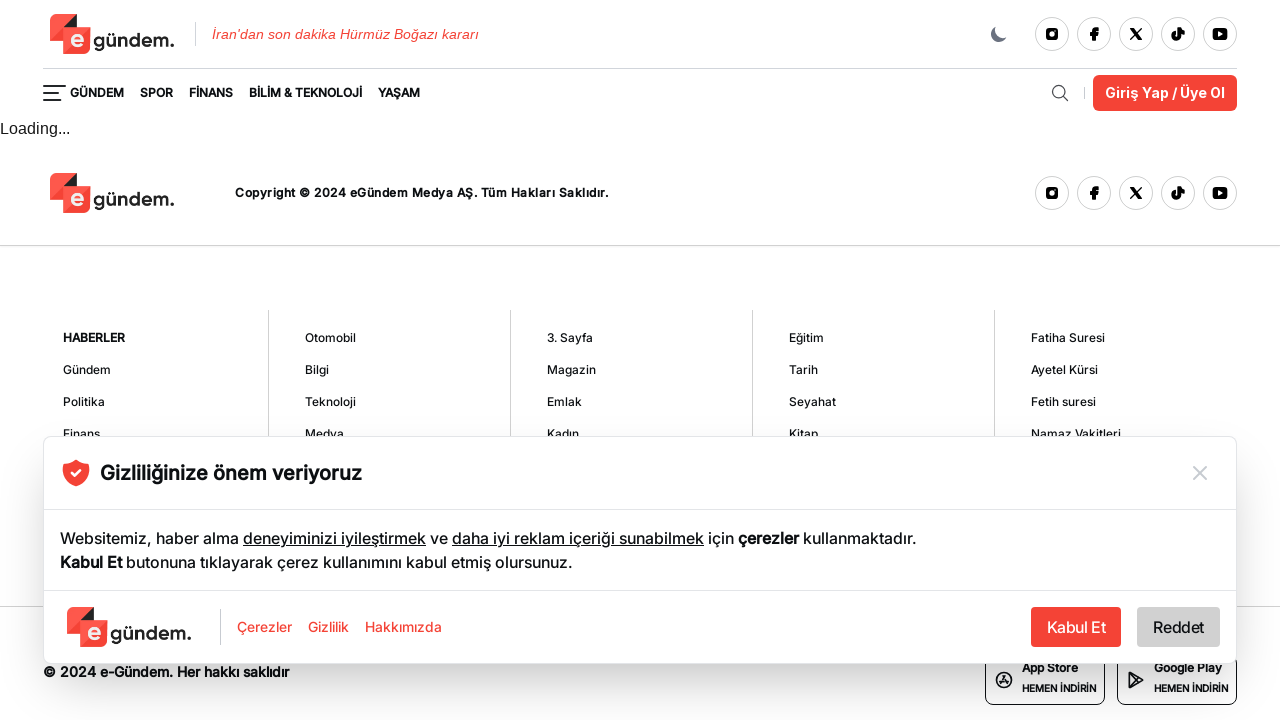

Article content loaded on news detail page
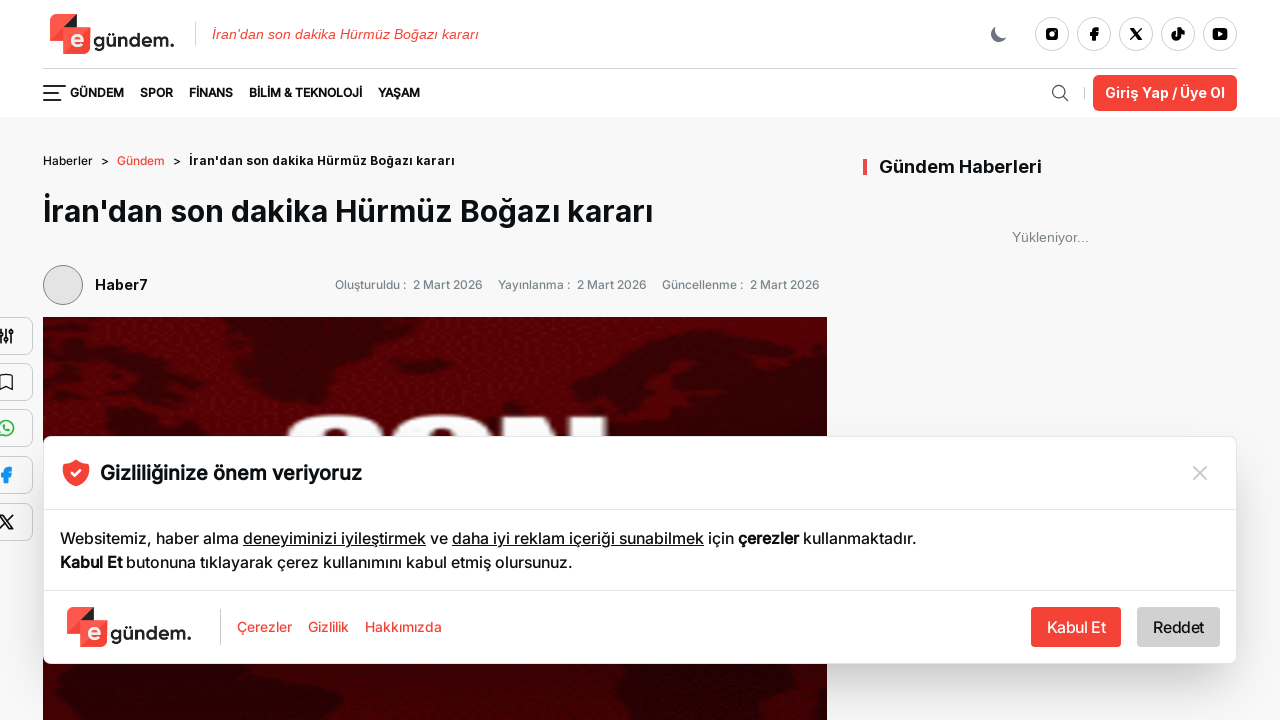

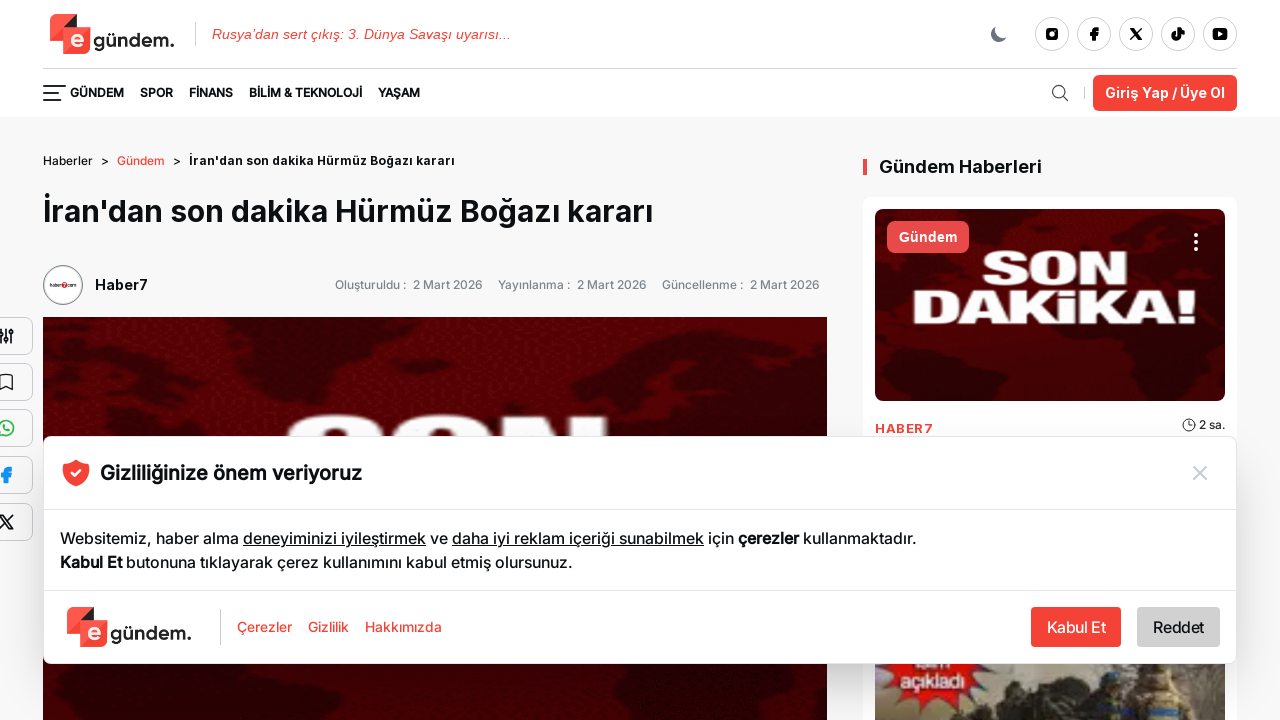